Navigates to the Obsqura Zone website to verify the page loads successfully

Starting URL: https://www.obsqurazone.com/

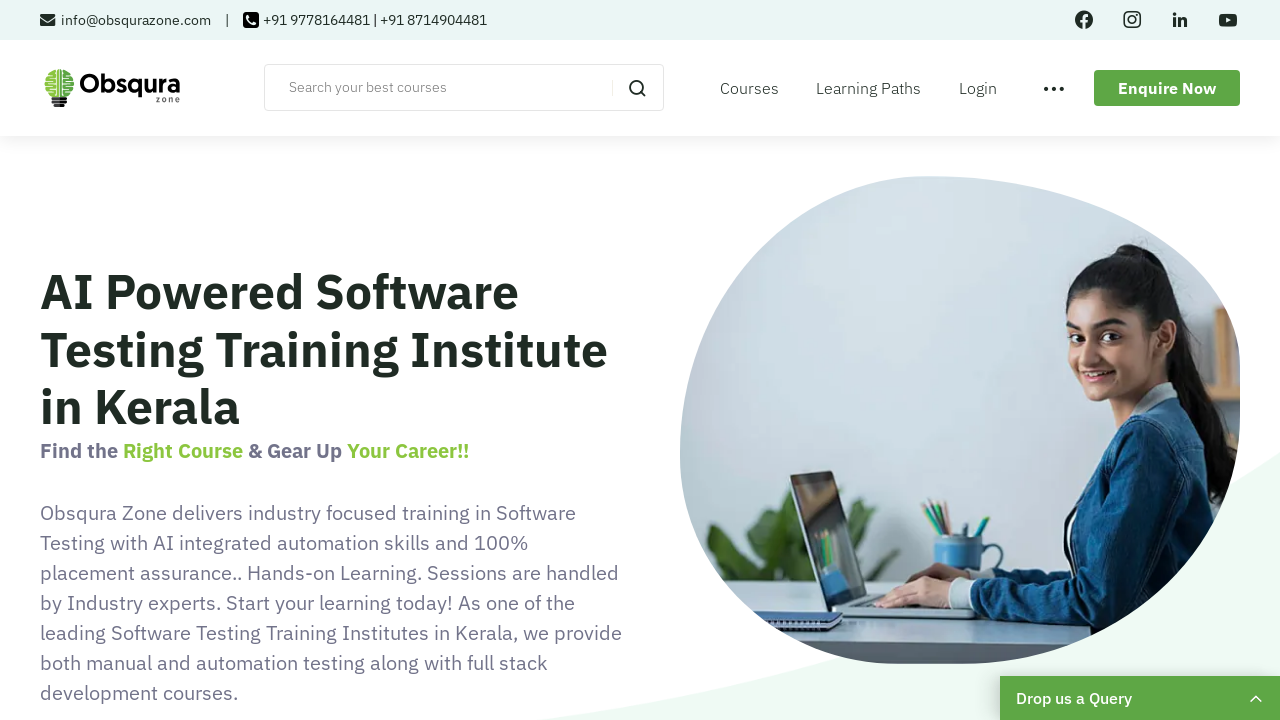

Navigated to Obsqura Zone website
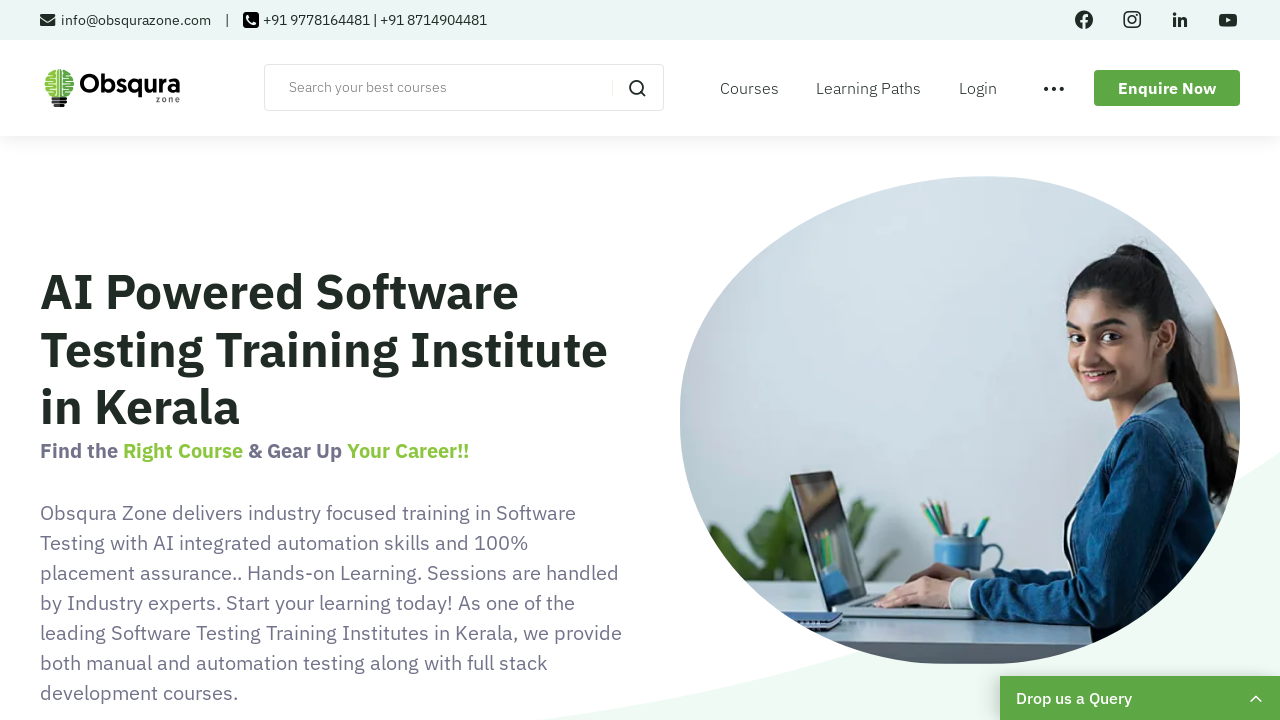

Page DOM content loaded successfully
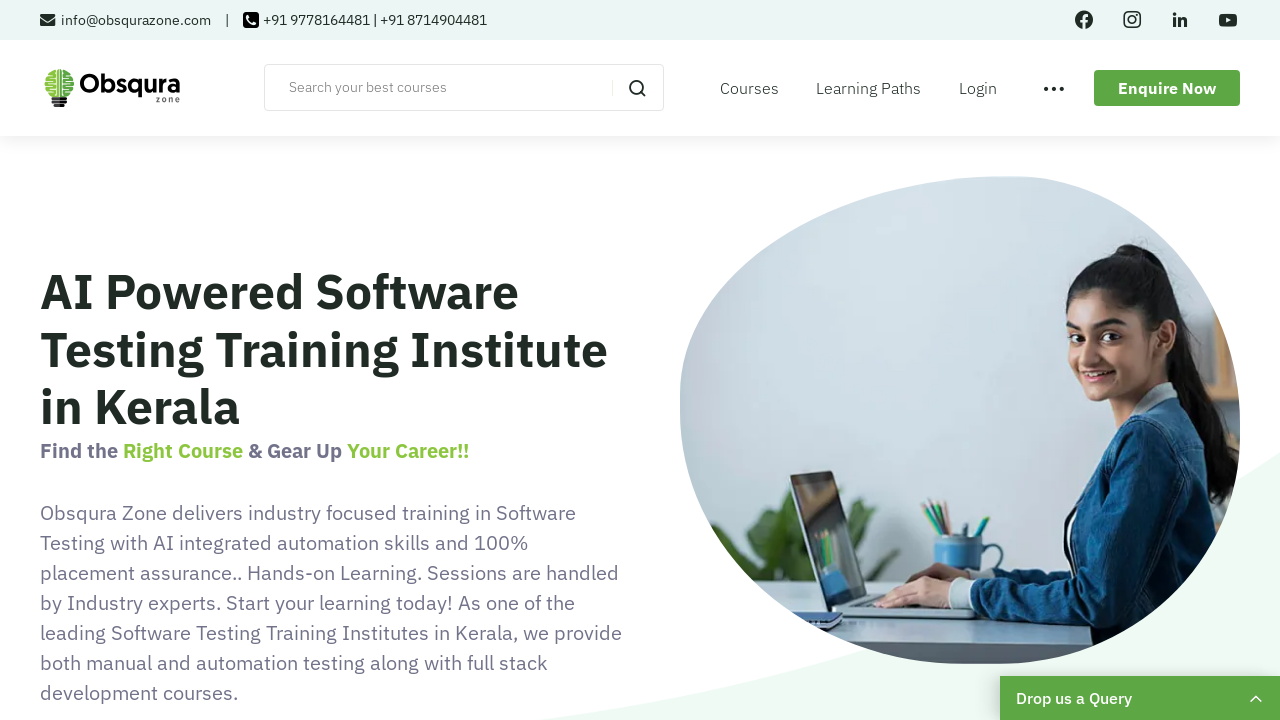

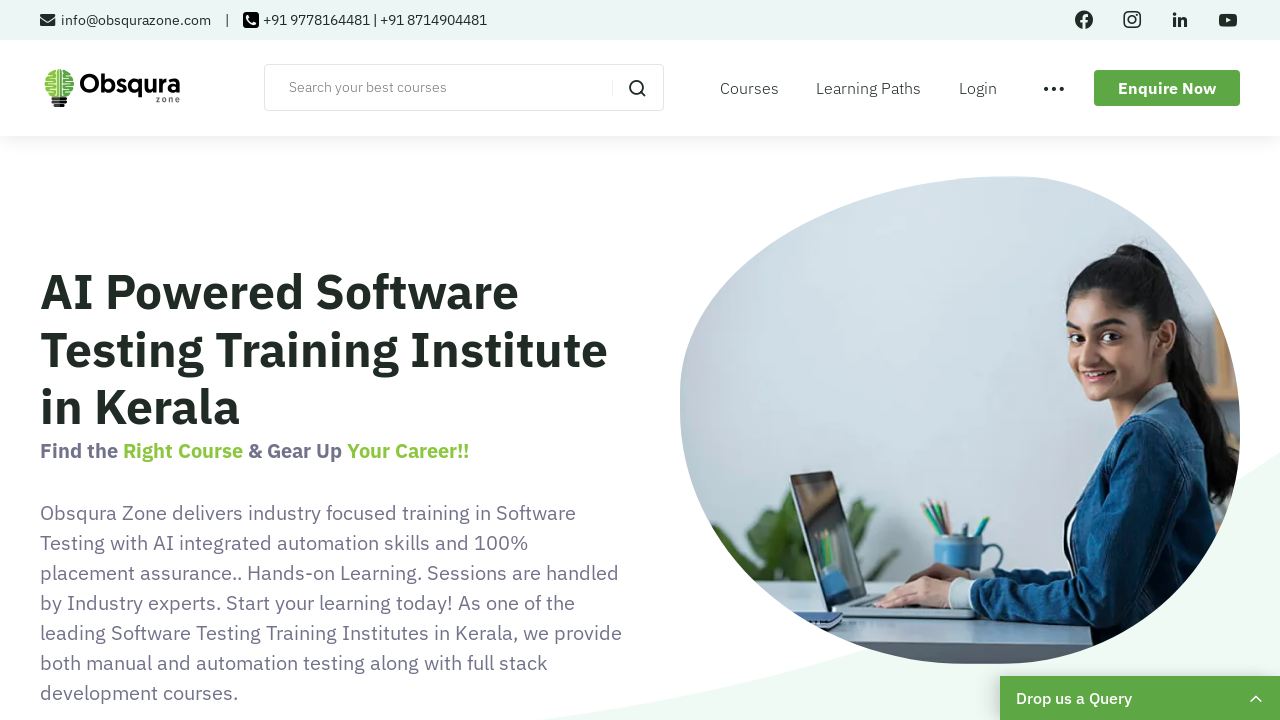